Tests dropdown select functionality by navigating to the dropdown page and selecting options using different selection methods (by visible text, by value, and by index), then validates the available options.

Starting URL: https://the-internet.herokuapp.com/

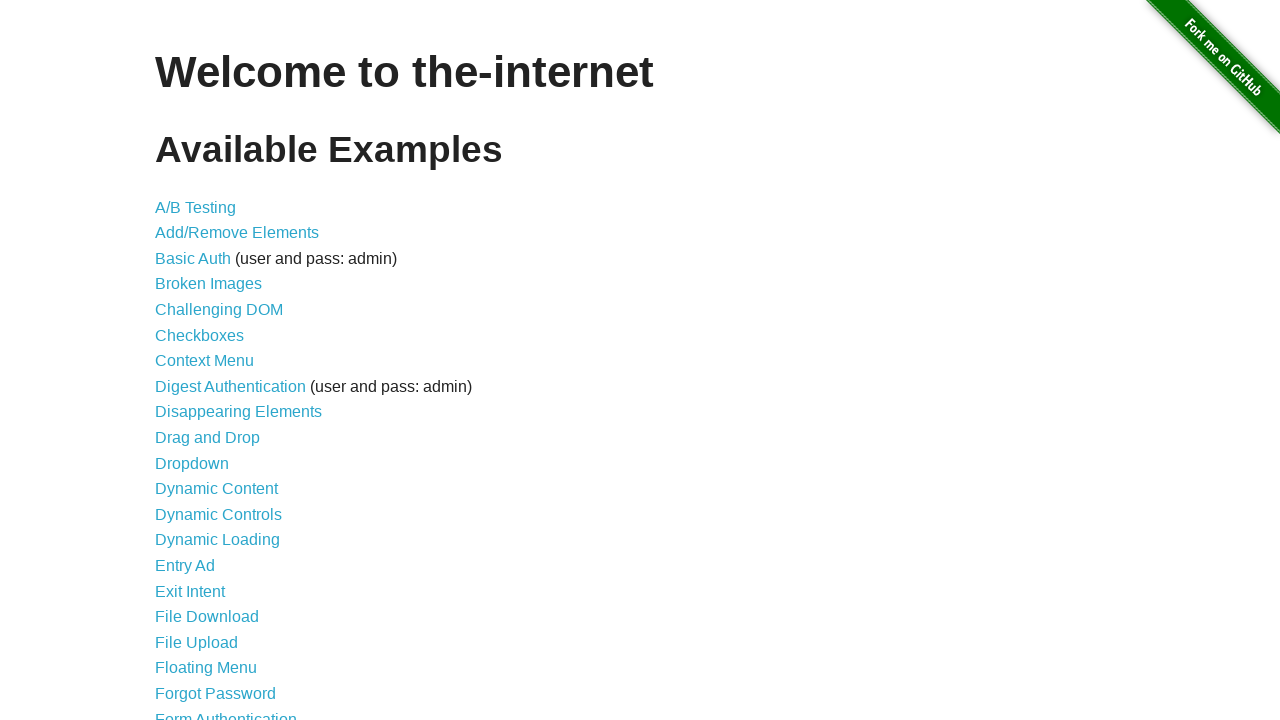

Clicked on Dropdown link to navigate to dropdown page at (192, 463) on text=Dropdown
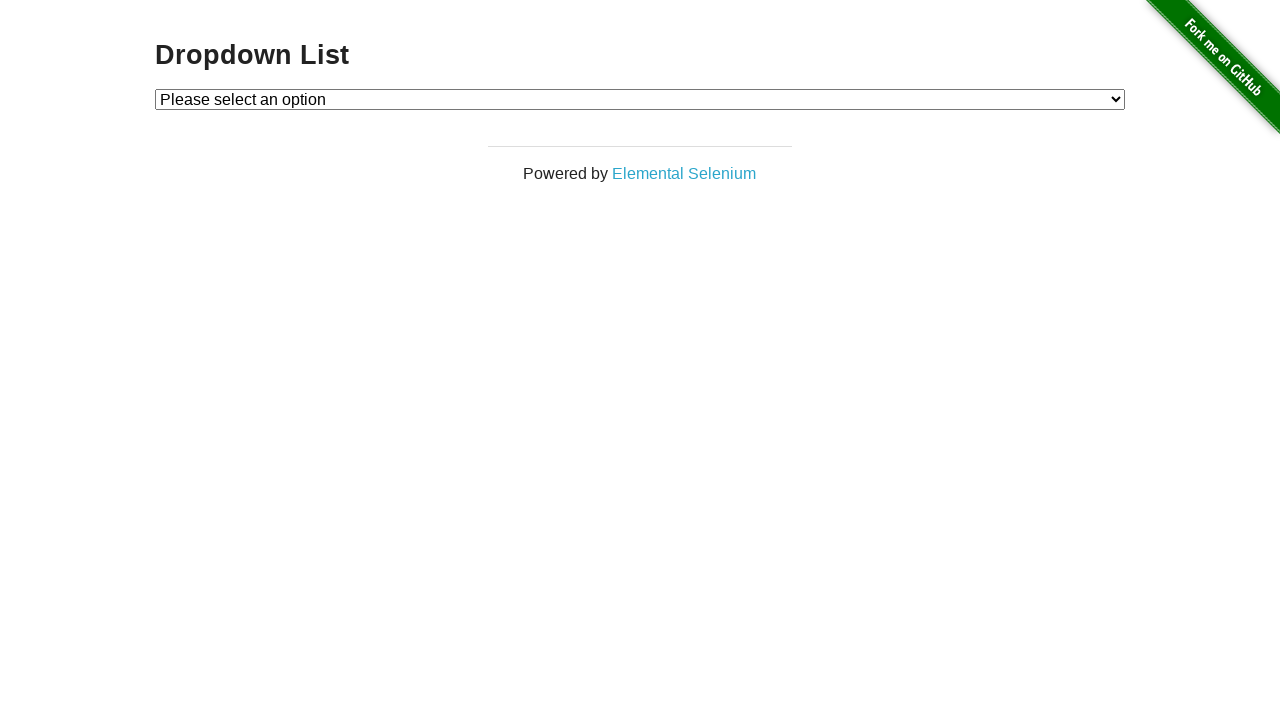

Dropdown element loaded and is visible
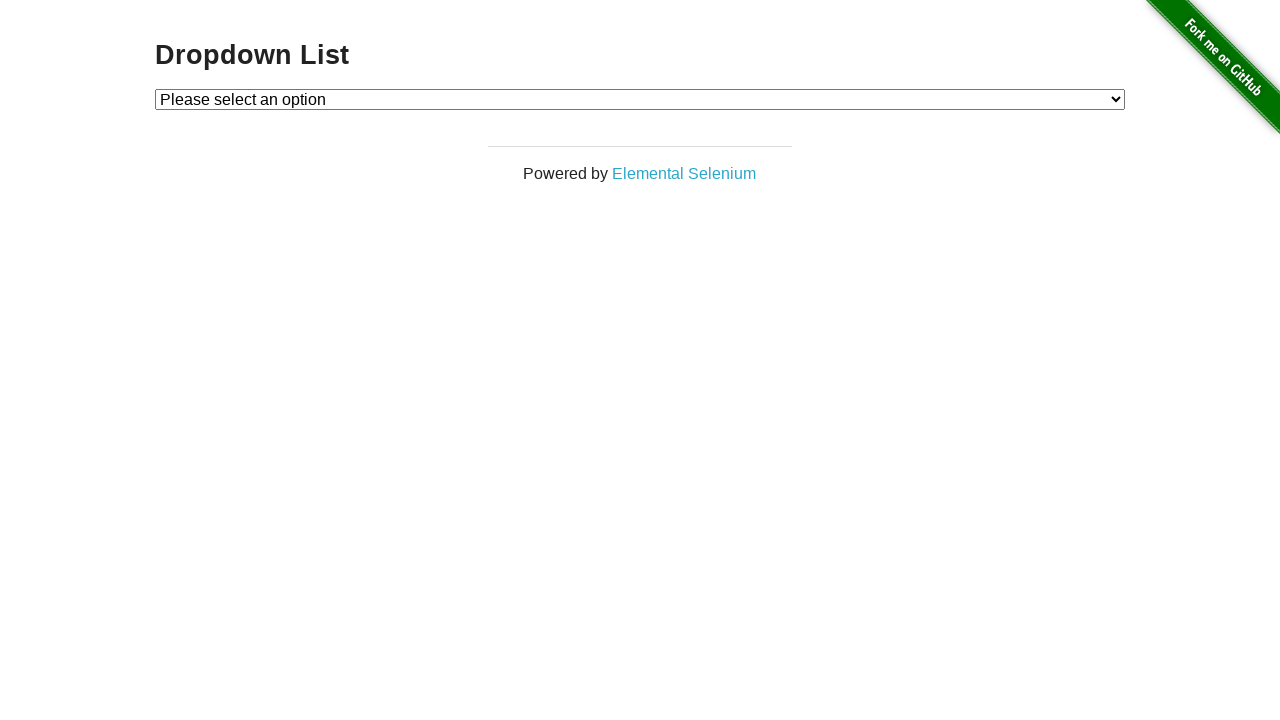

Retrieved default option text: 'Please select an option'
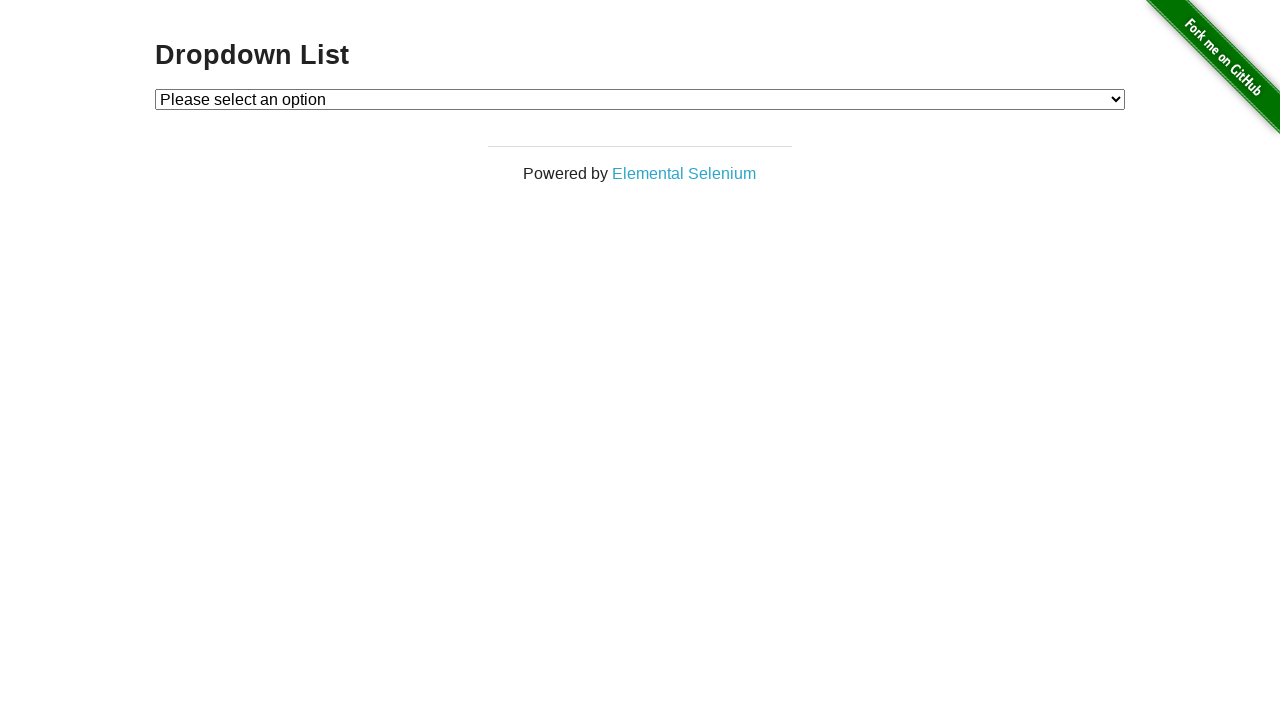

Verified default option is 'Please select an option'
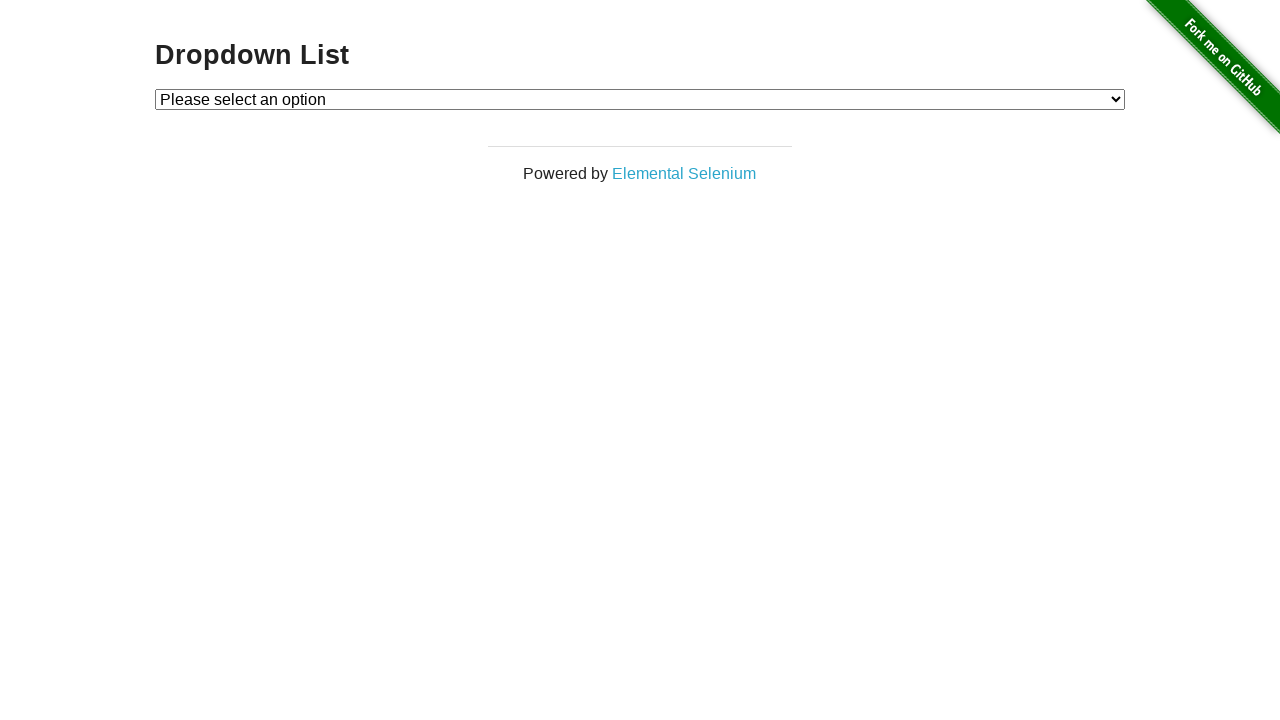

Selected Option 2 by visible text label on #dropdown
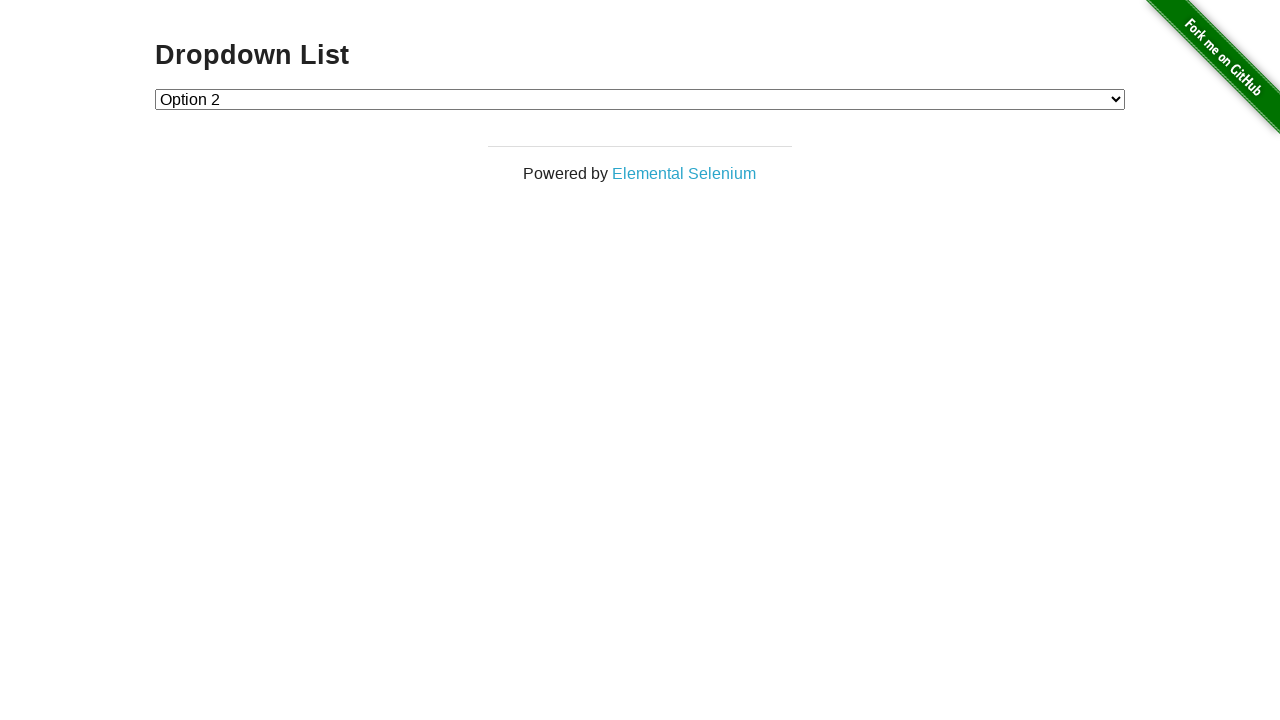

Selected Option 1 by value attribute on #dropdown
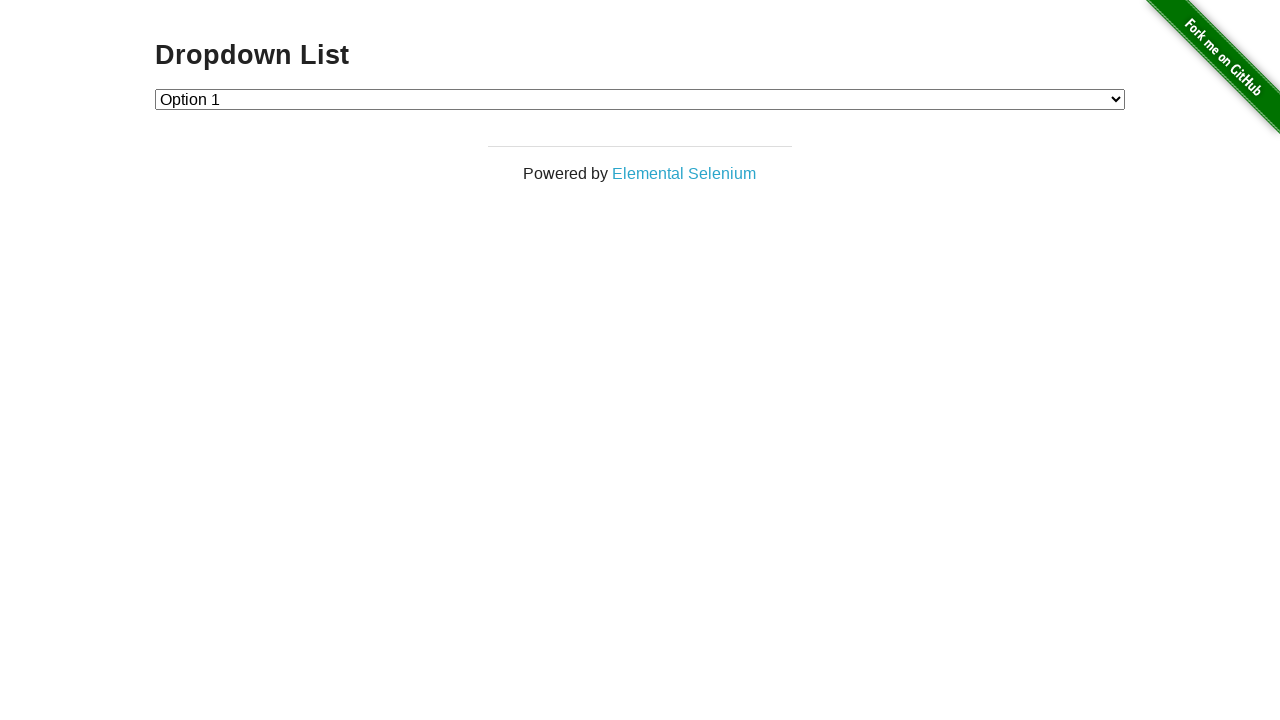

Selected Option 2 by index (index 2) on #dropdown
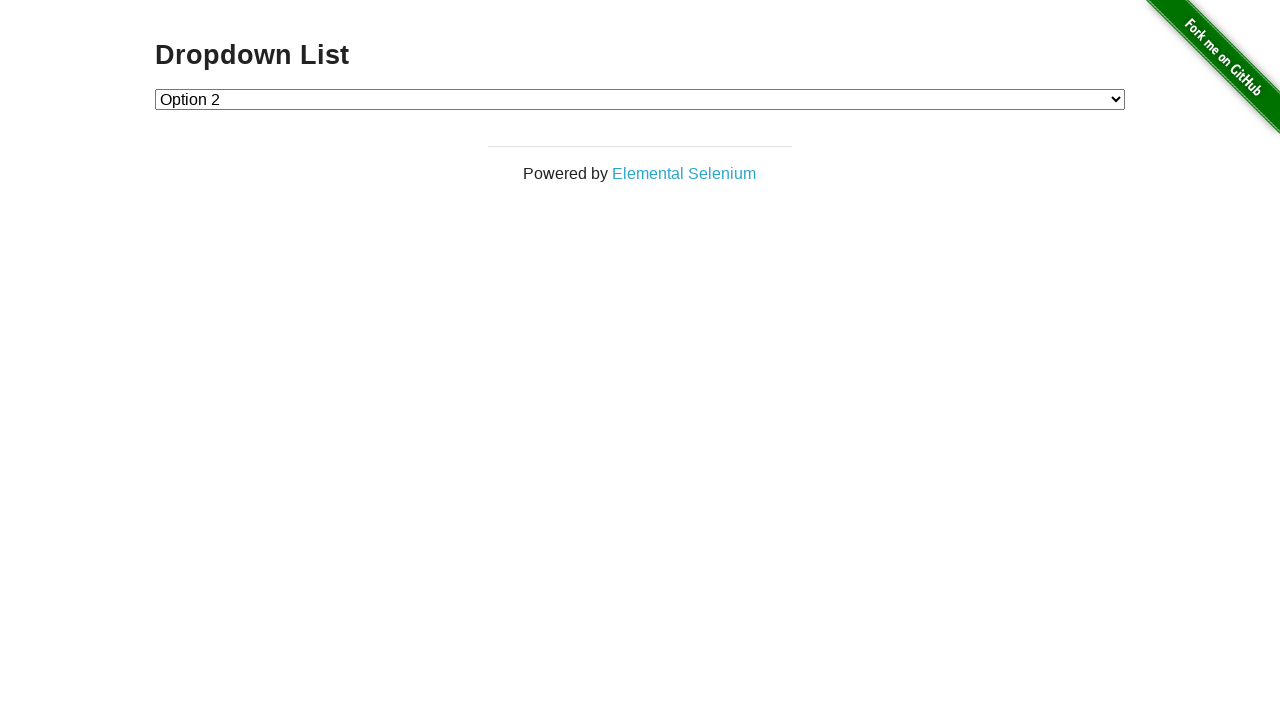

Retrieved all dropdown options
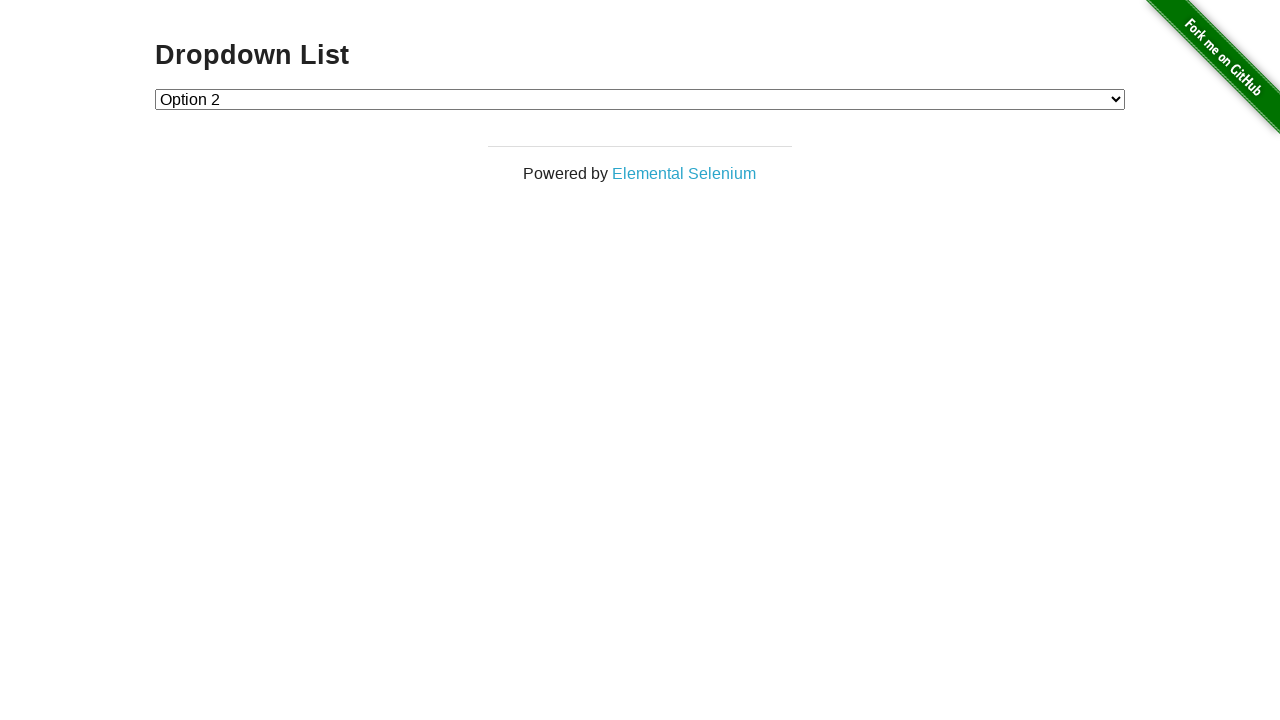

Verified all dropdown options match expected values: 'Please select an option', 'Option 1', 'Option 2'
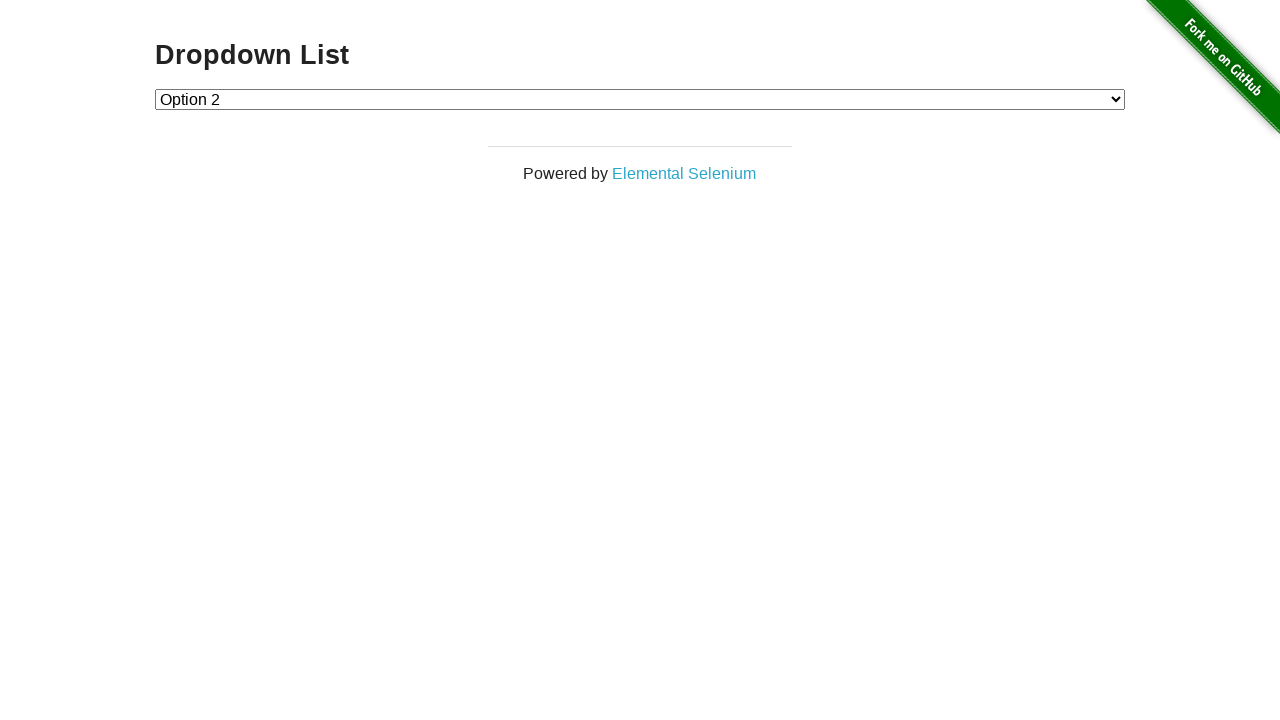

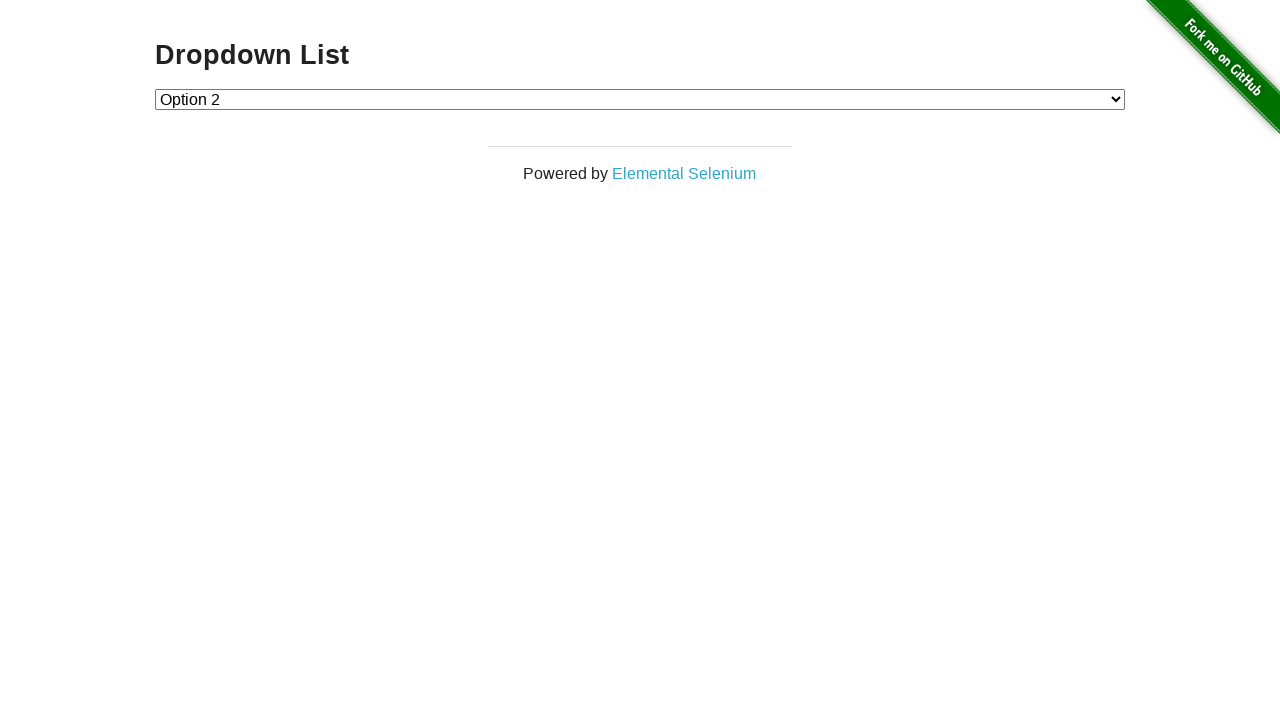